Tests dropdown interaction by clicking on a dropdown toggle button and selecting the "Male" option from the dropdown menu on the Qxf2 tutorial page.

Starting URL: http://qxf2.com/selenium-tutorial-main

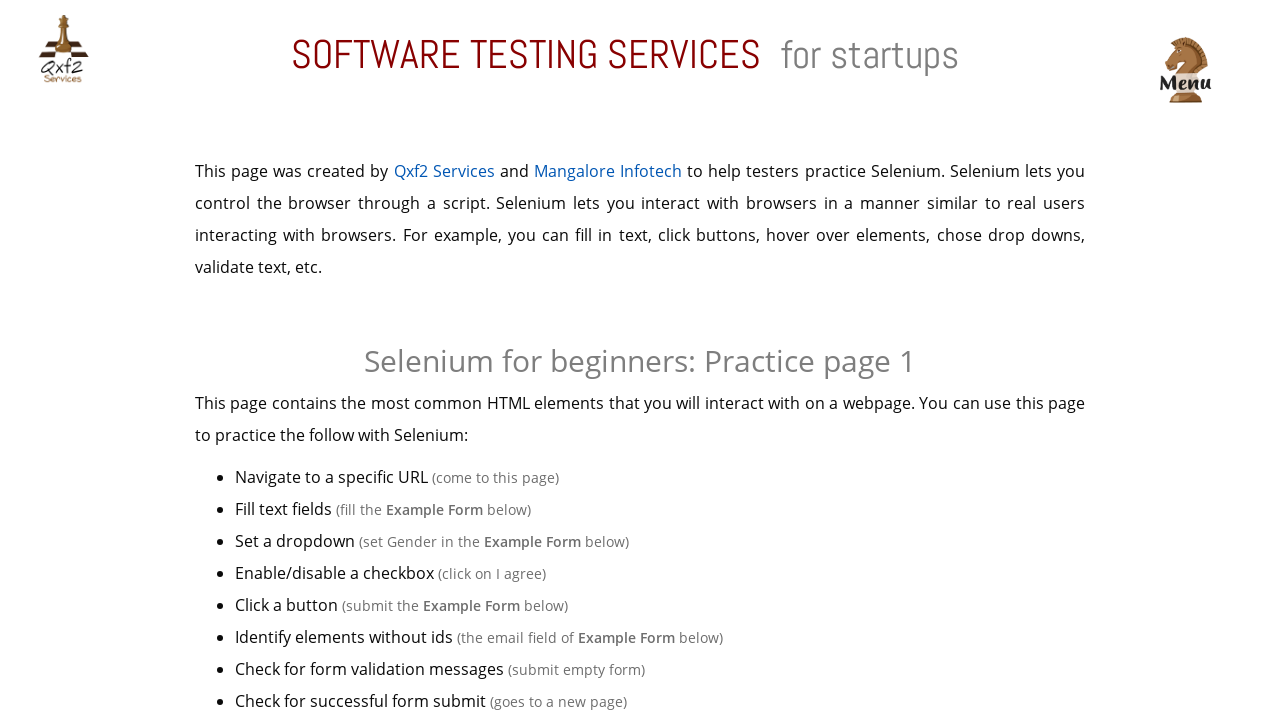

Clicked dropdown toggle button to open the dropdown menu at (478, 360) on button[data-toggle='dropdown']
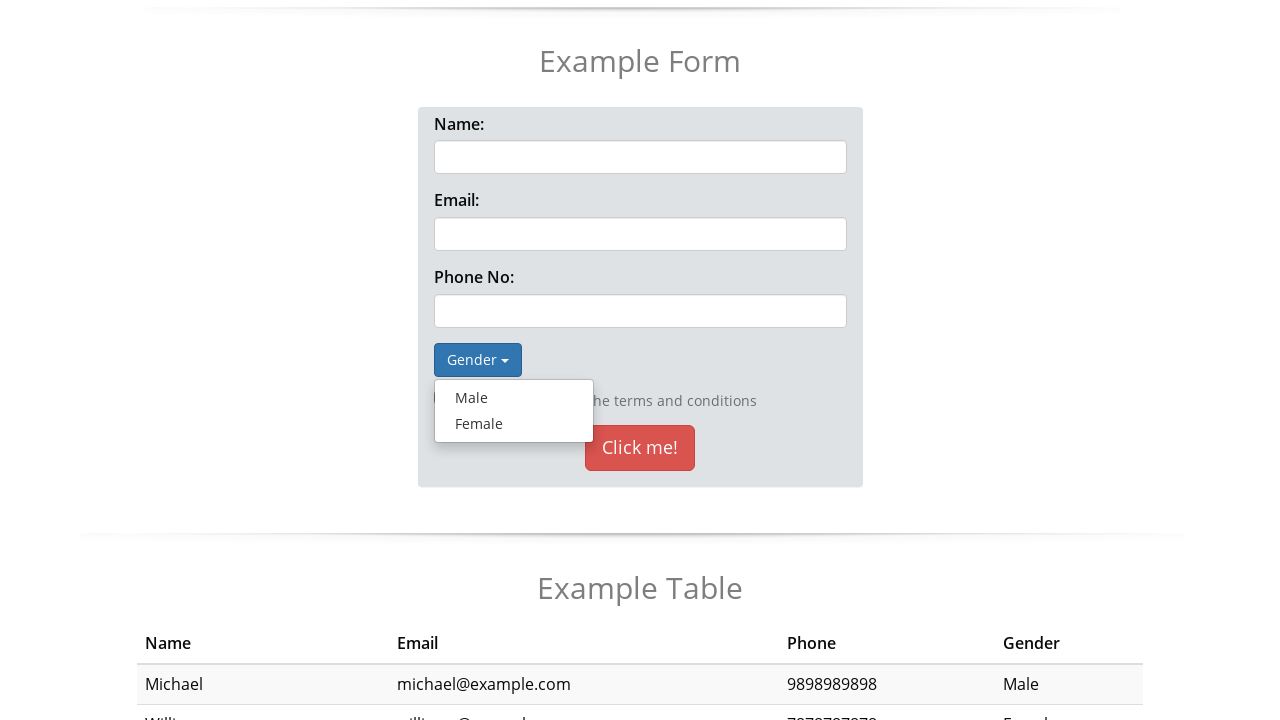

Selected 'Male' option from dropdown menu at (514, 398) on a:text('Male')
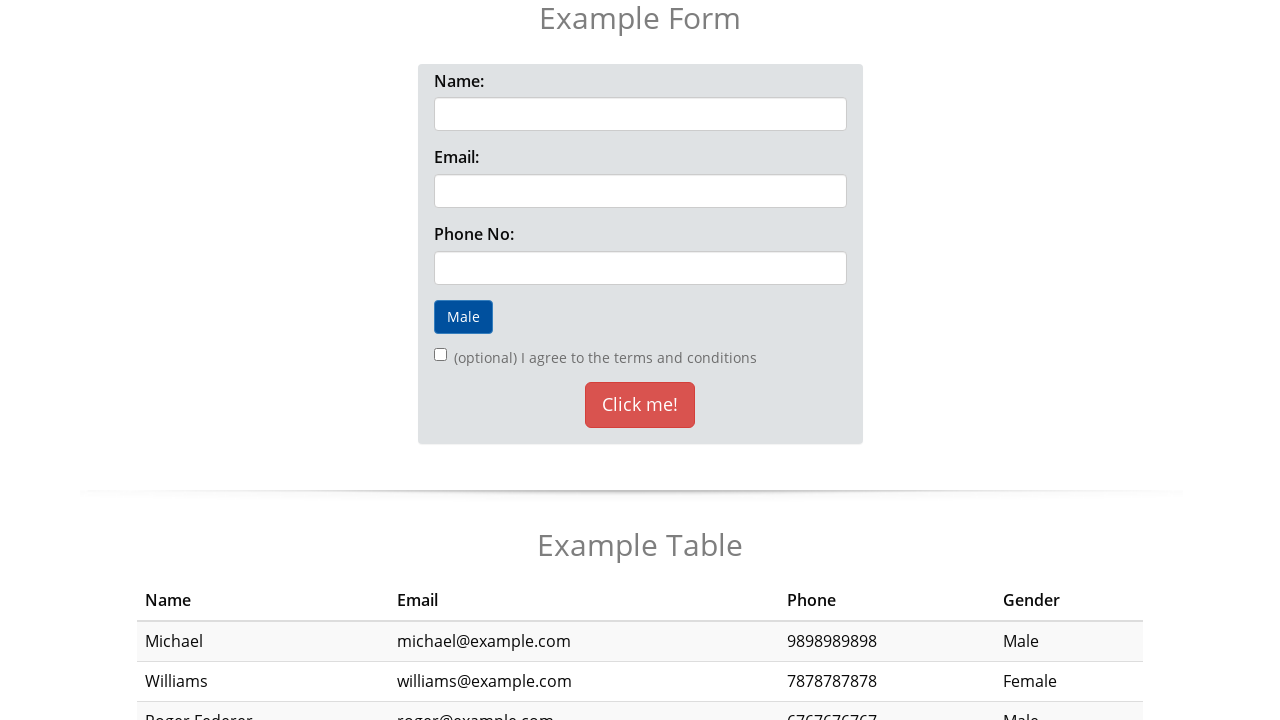

Waited for selection to be processed
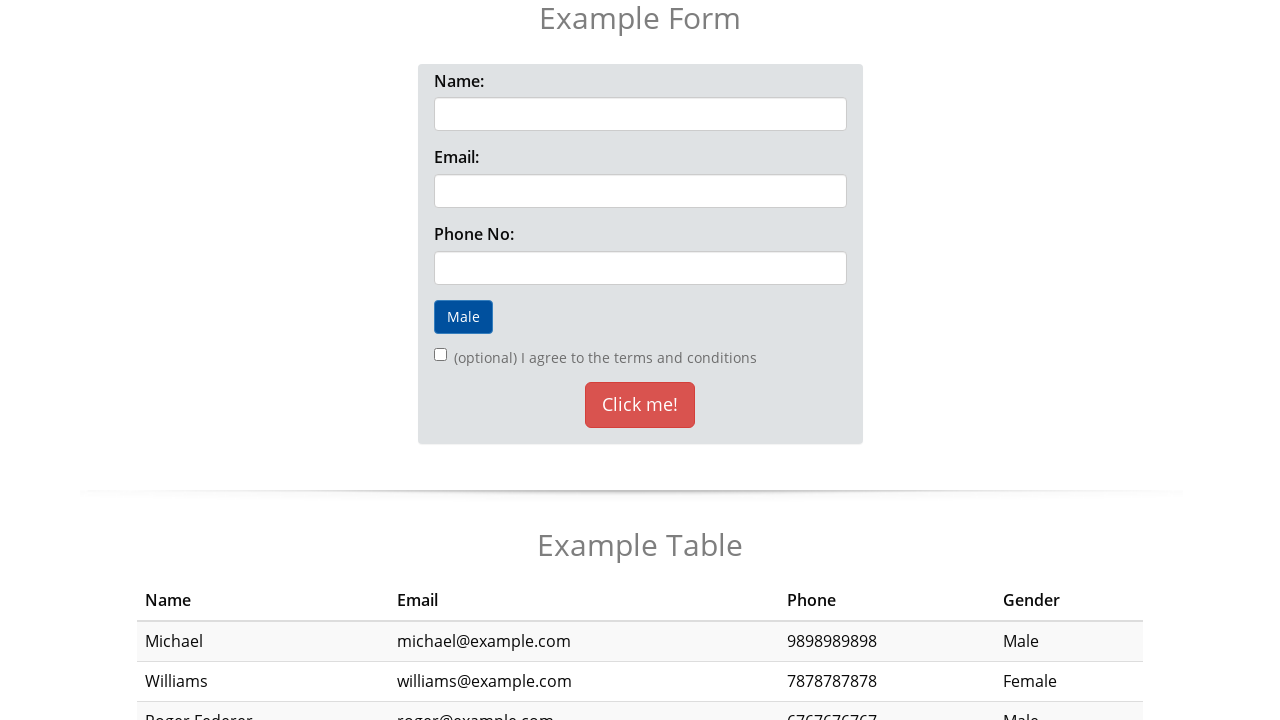

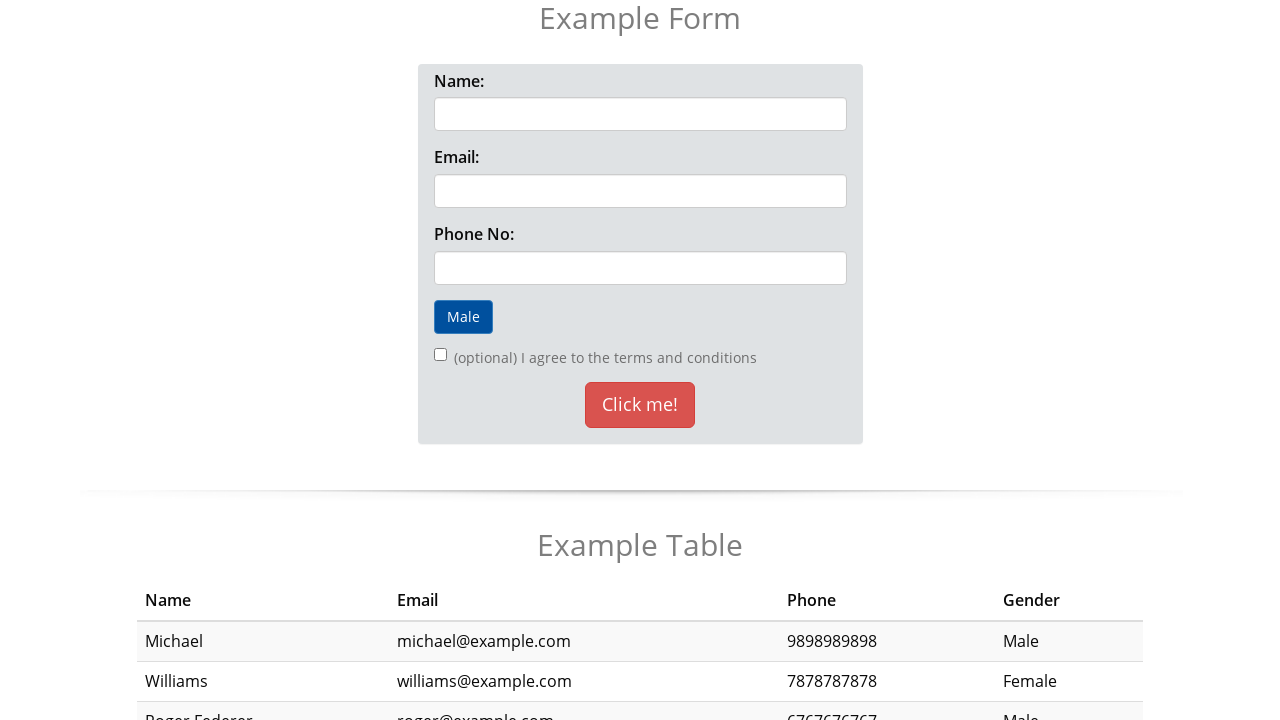